Tests iframe interaction by switching to a frame on a demo page and filling a text input field with a name

Starting URL: https://demo.automationtesting.in/Frames.html

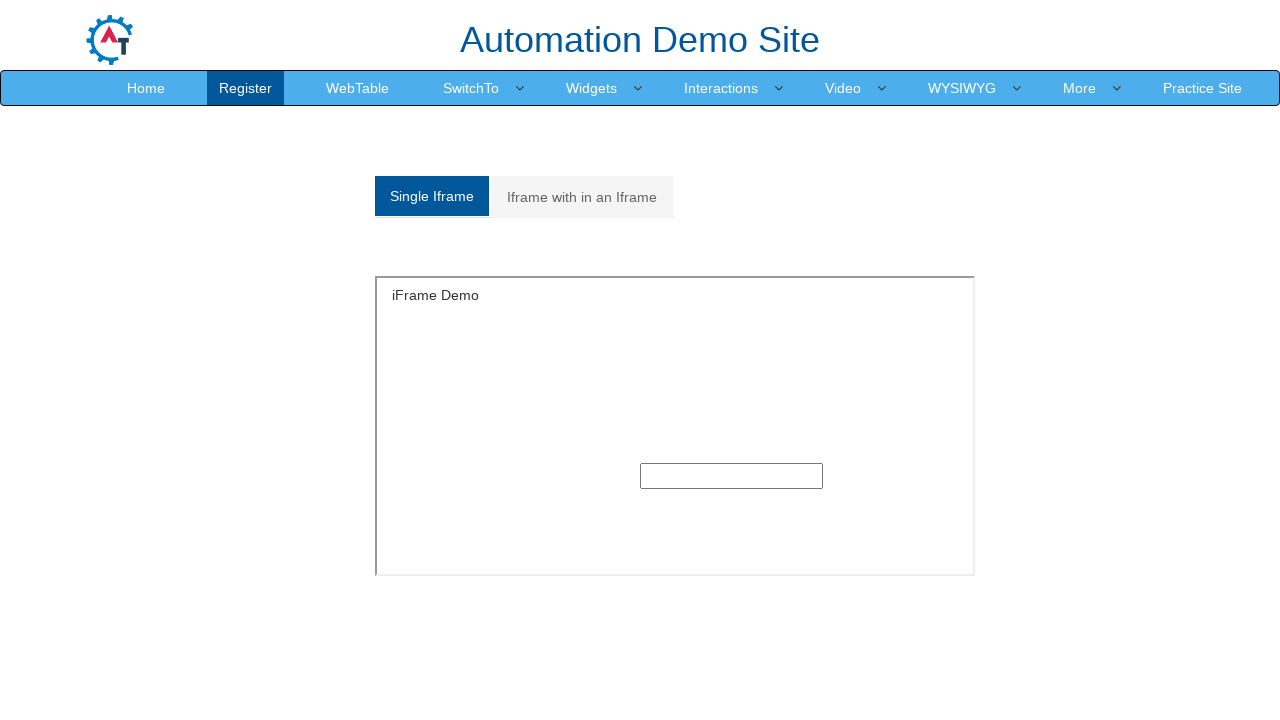

Located and retrieved the first iframe on the page
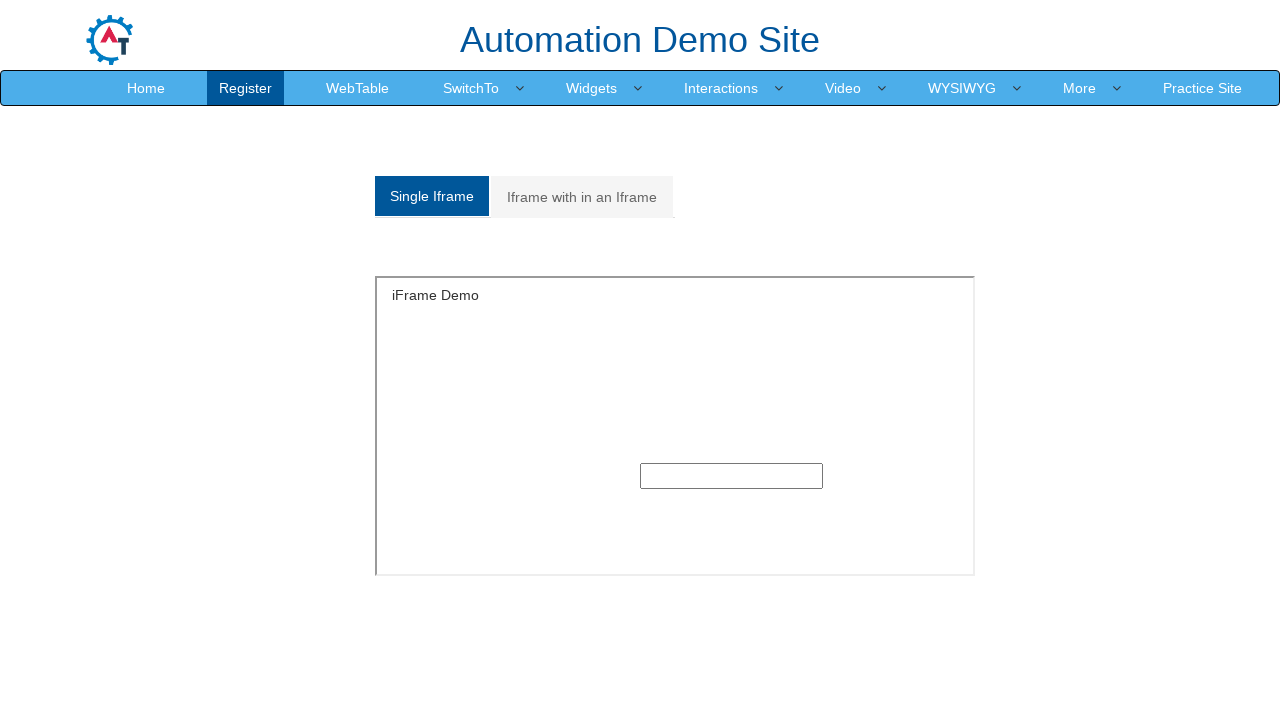

Filled text input field inside iframe with 'vrushah' on iframe >> nth=0 >> internal:control=enter-frame >> input[type='text']
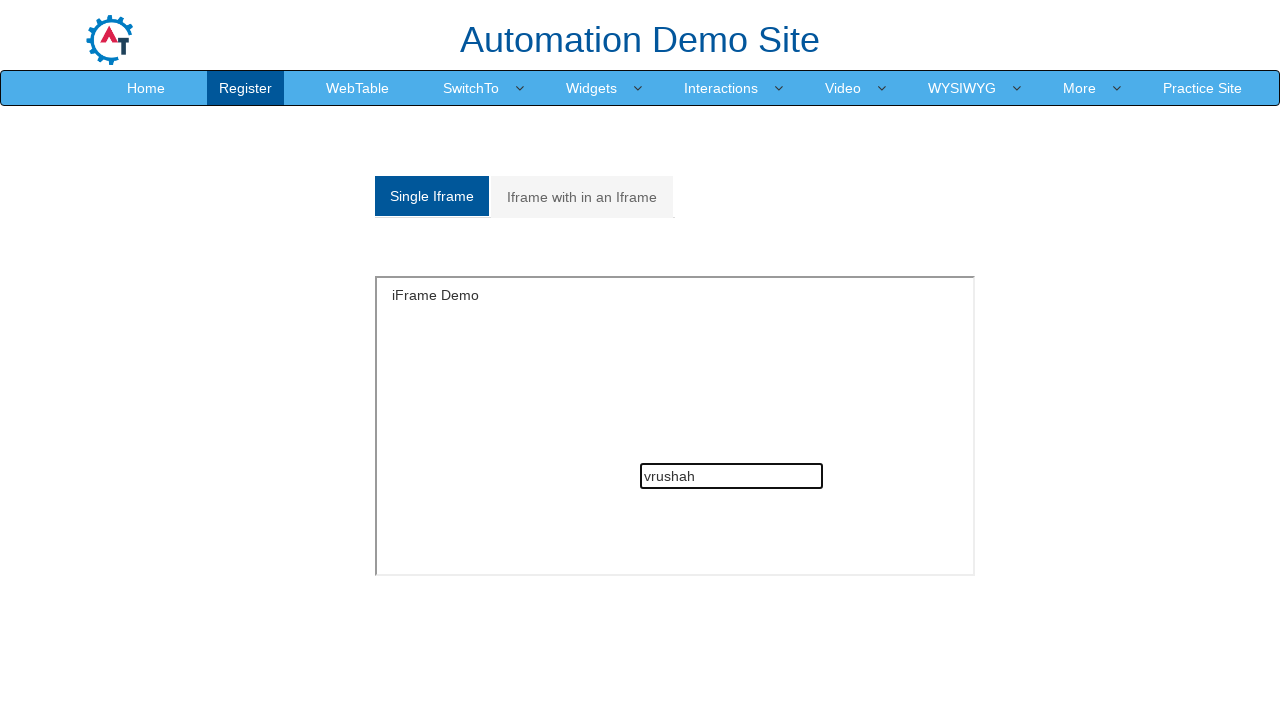

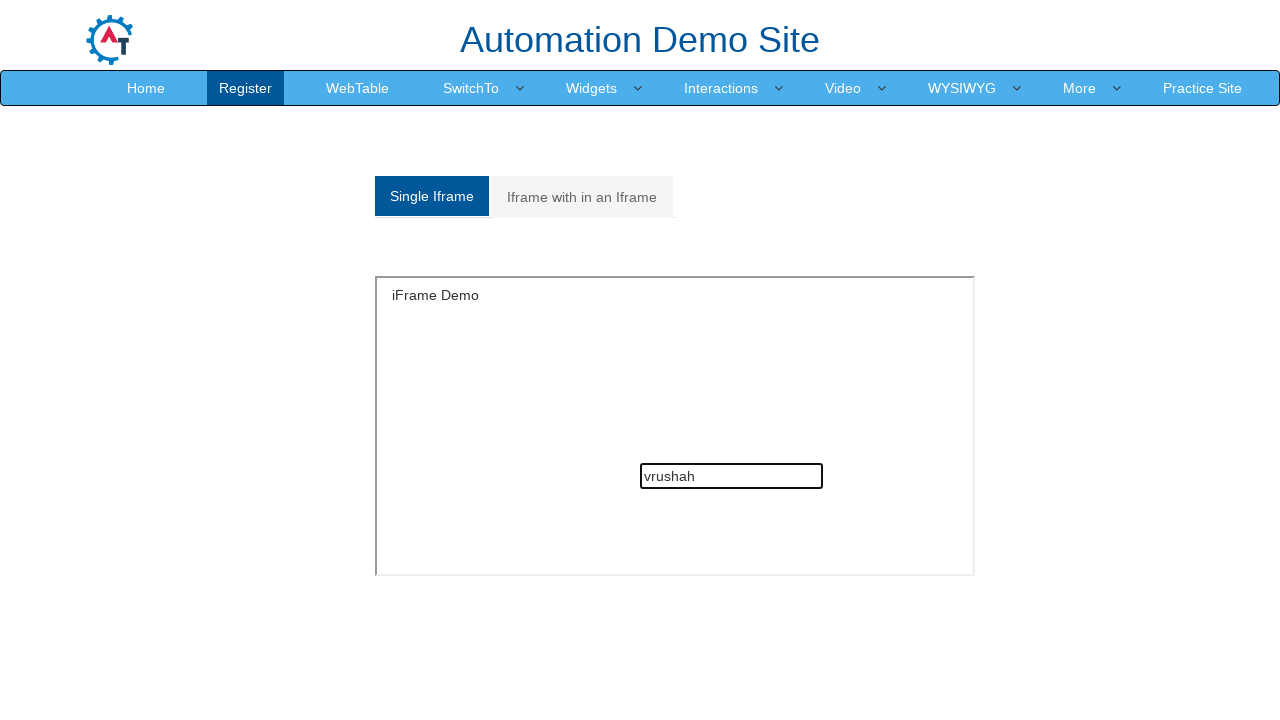